Tests the Playwright homepage by verifying the title contains "Playwright", checking the "Get Started" link has the correct href attribute, clicking it, and verifying navigation to the intro page.

Starting URL: https://playwright.dev

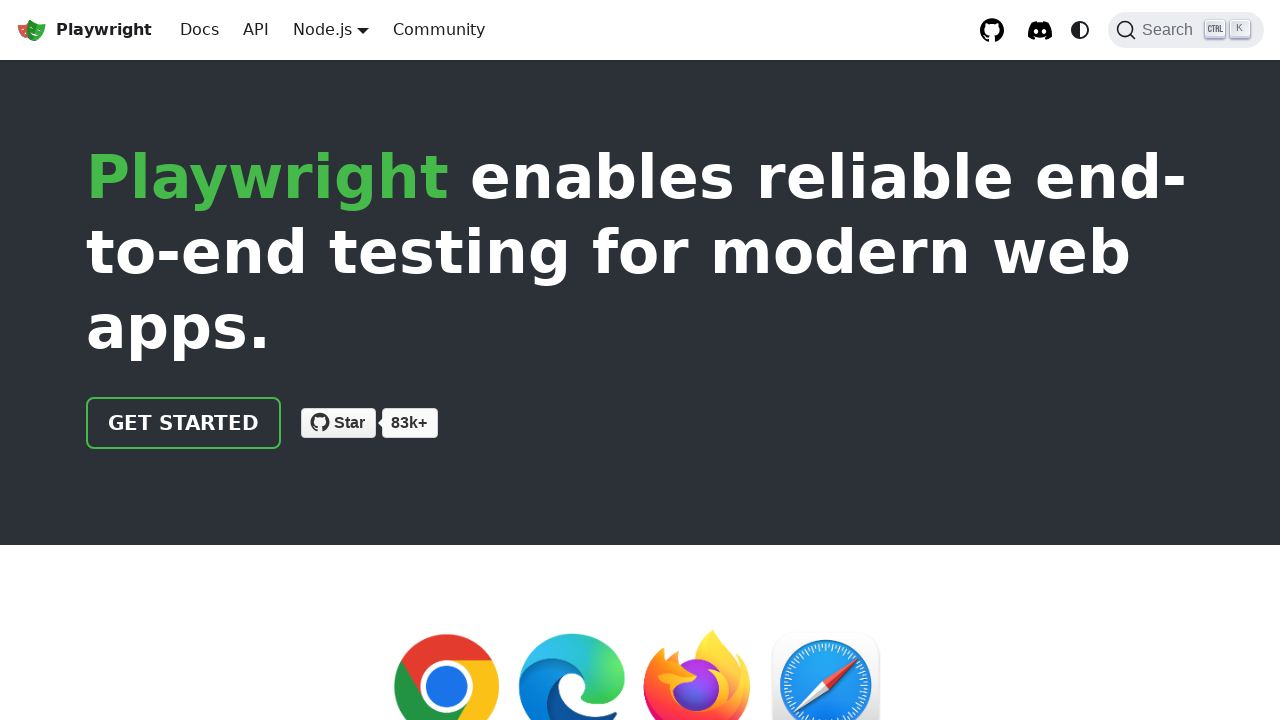

Verified page title contains 'Playwright'
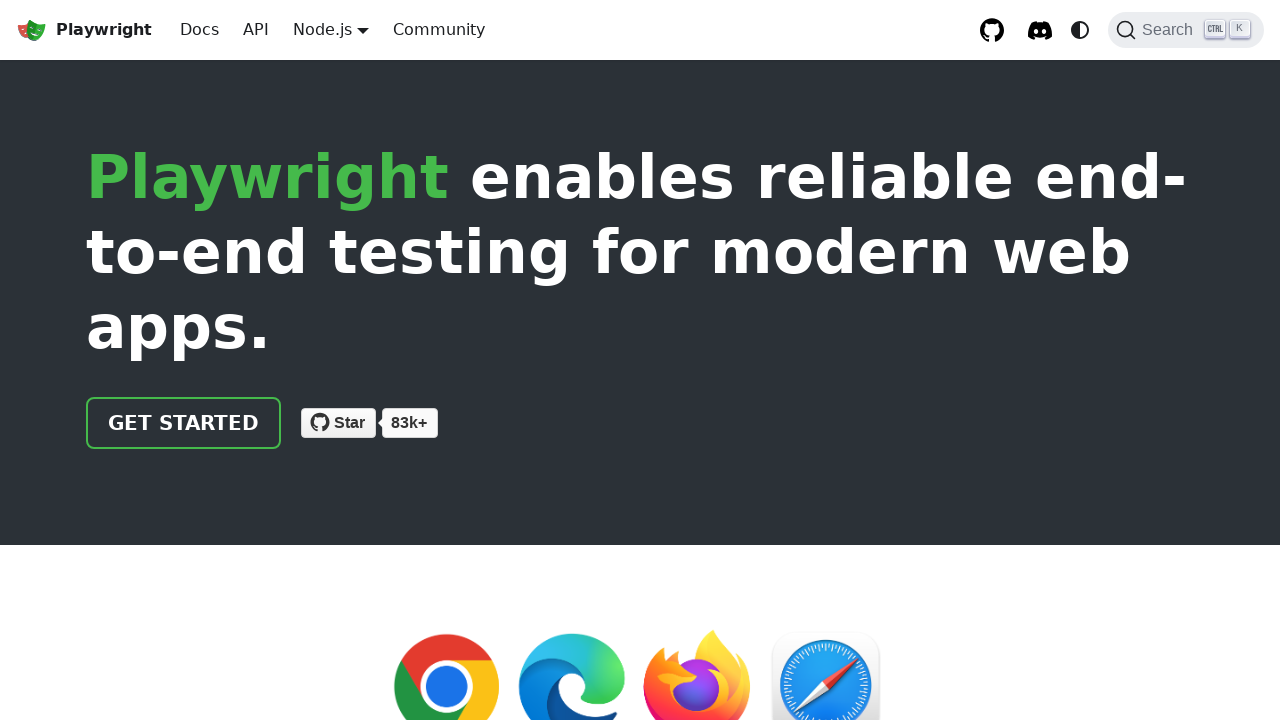

Located the 'Get Started' link
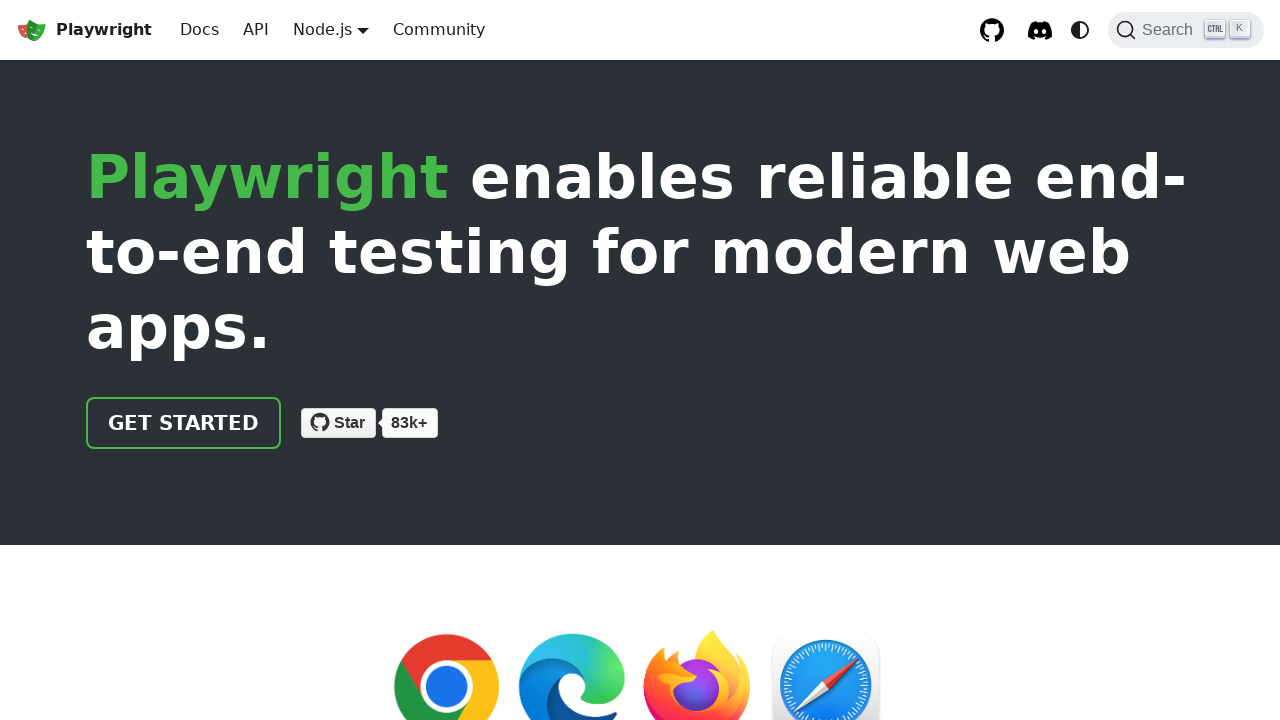

Verified 'Get Started' link has correct href attribute '/docs/intro'
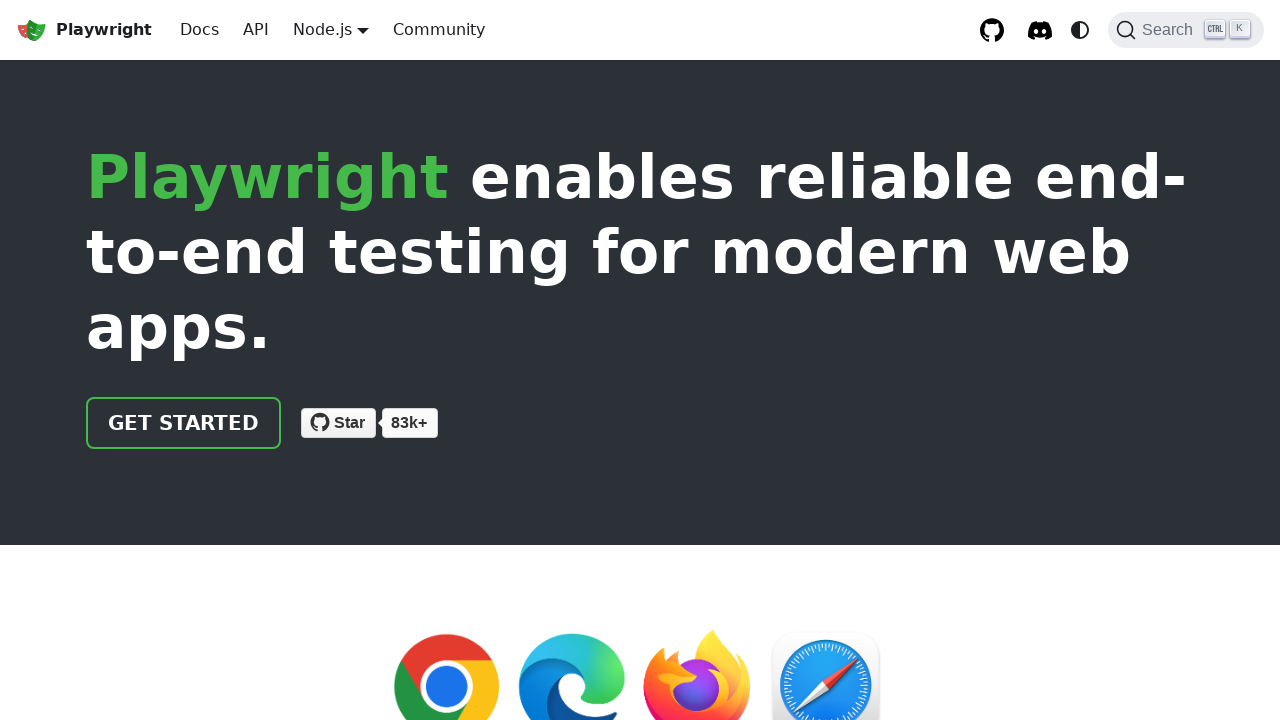

Clicked the 'Get Started' link at (184, 423) on text=Get Started
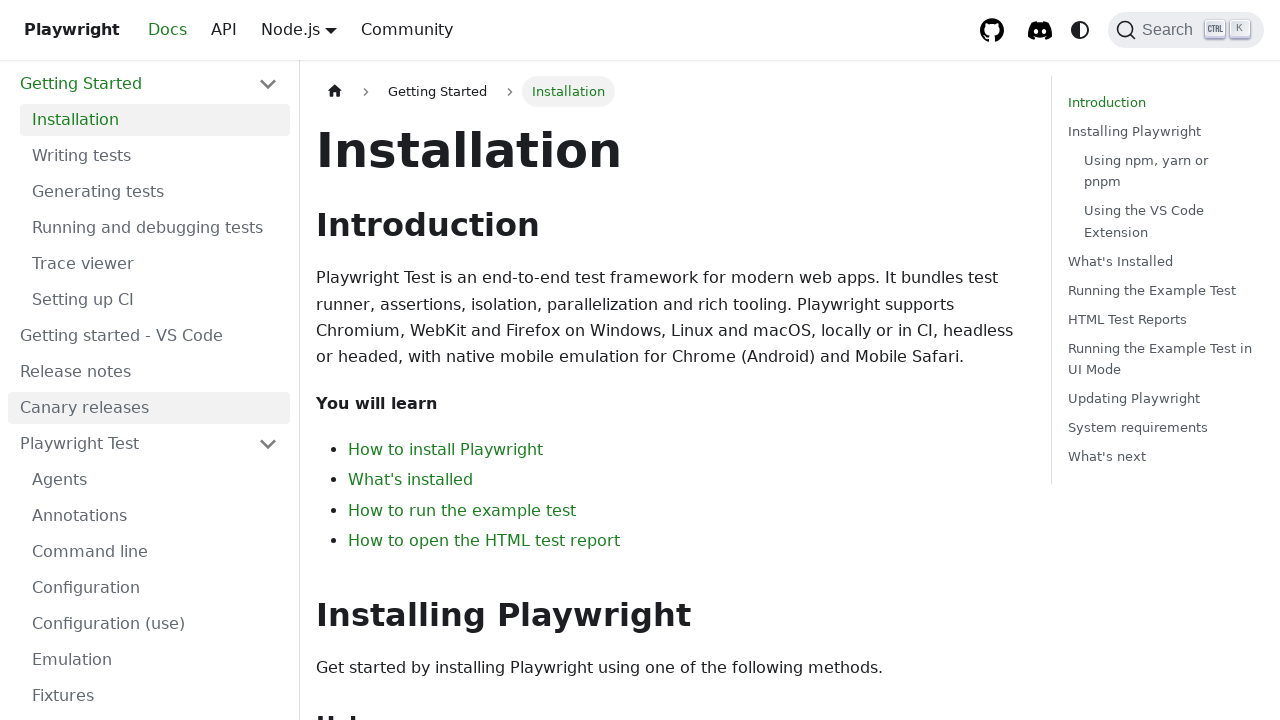

Verified navigation to intro page - URL contains 'intro'
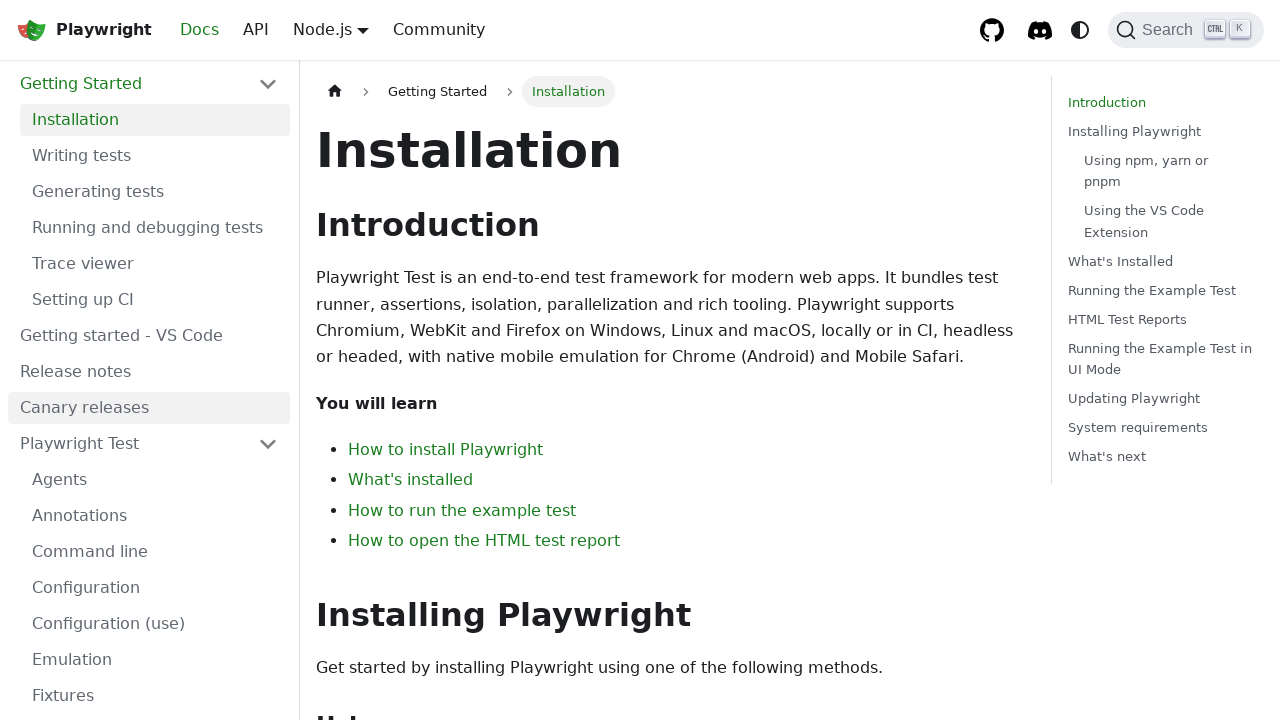

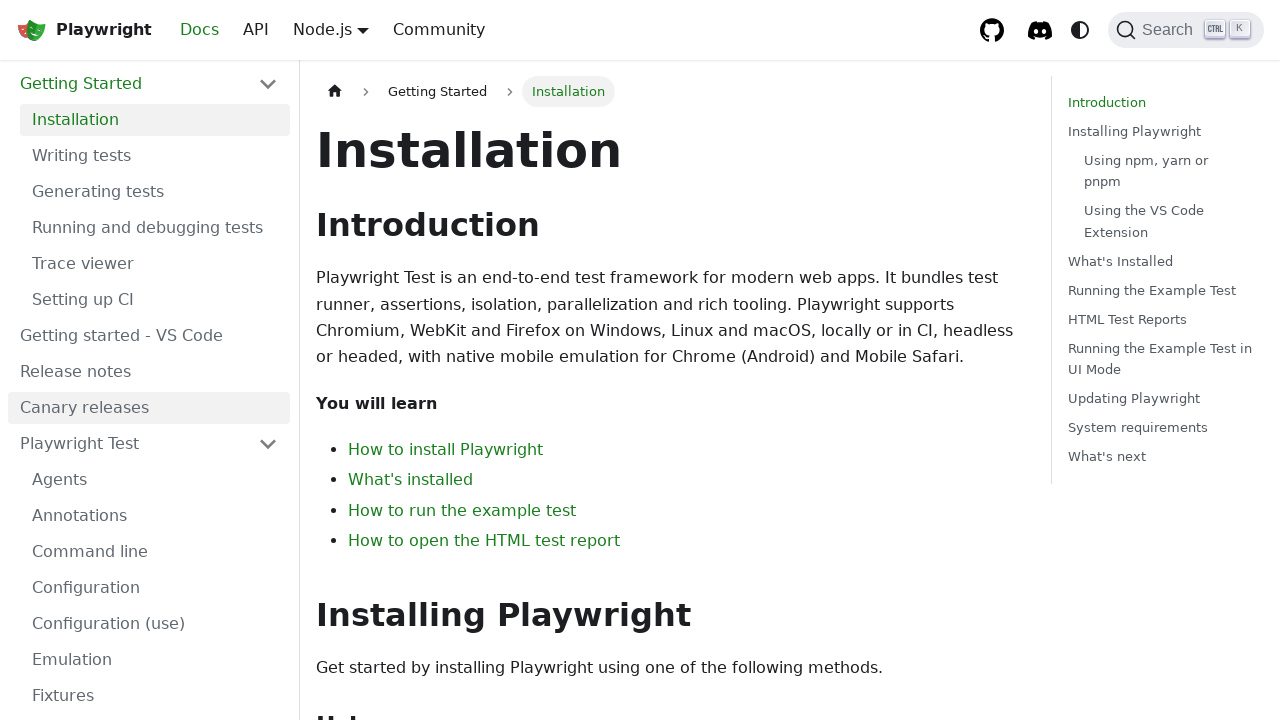